Solves a mathematical captcha by extracting a value from an element attribute, calculating the result, and submitting the form with checkbox and radio button selections

Starting URL: http://suninjuly.github.io/get_attribute.html

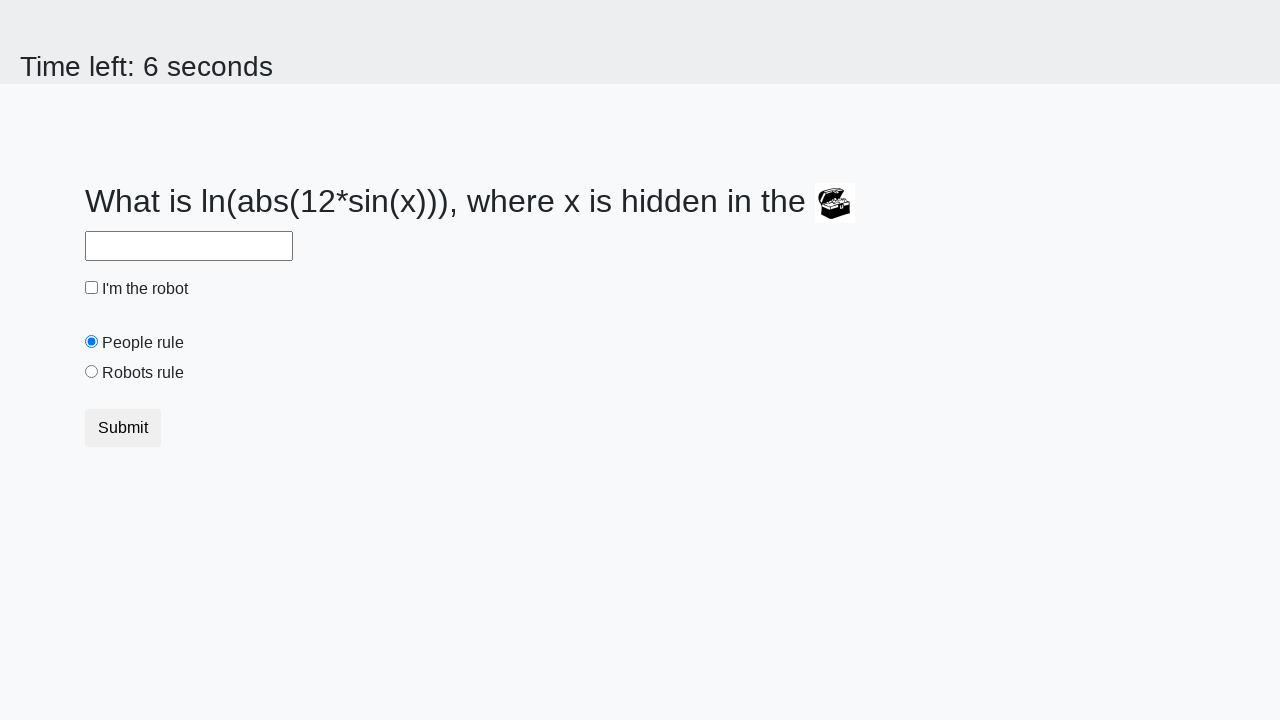

Located treasure element with ID 'treasure'
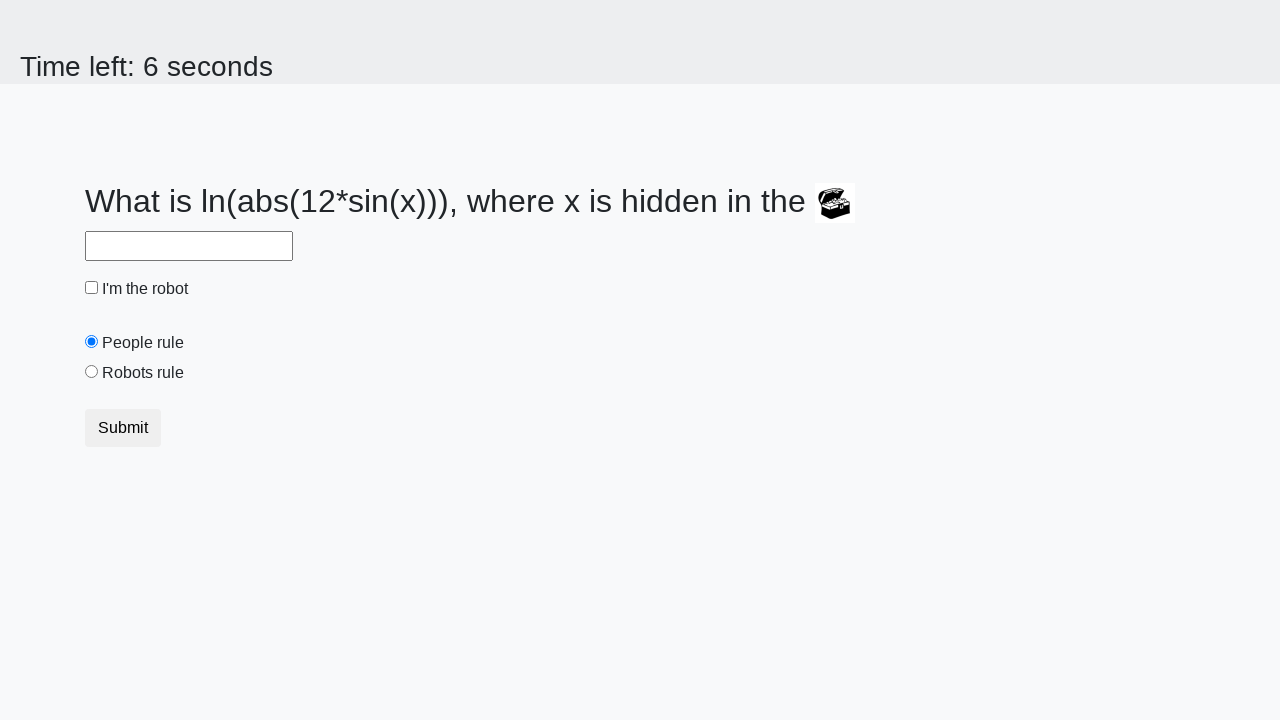

Extracted 'valuex' attribute from treasure element: 22
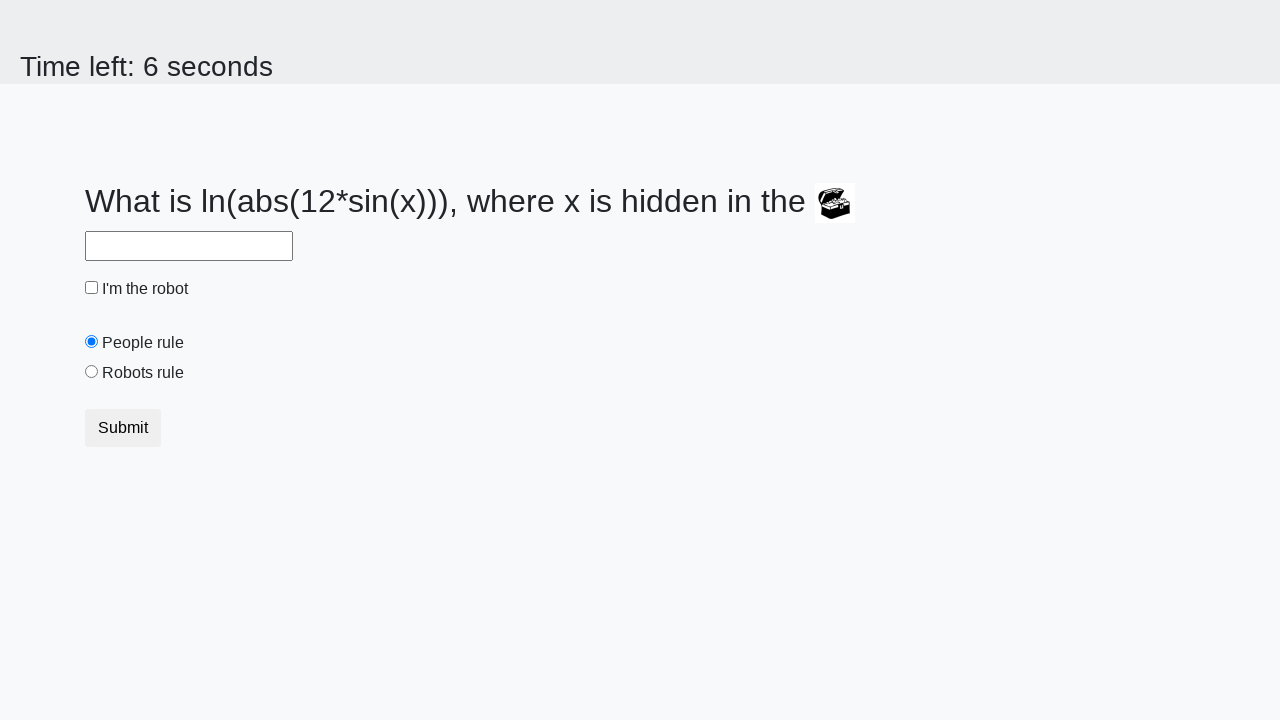

Calculated mathematical expression result: -2.2422832386981817
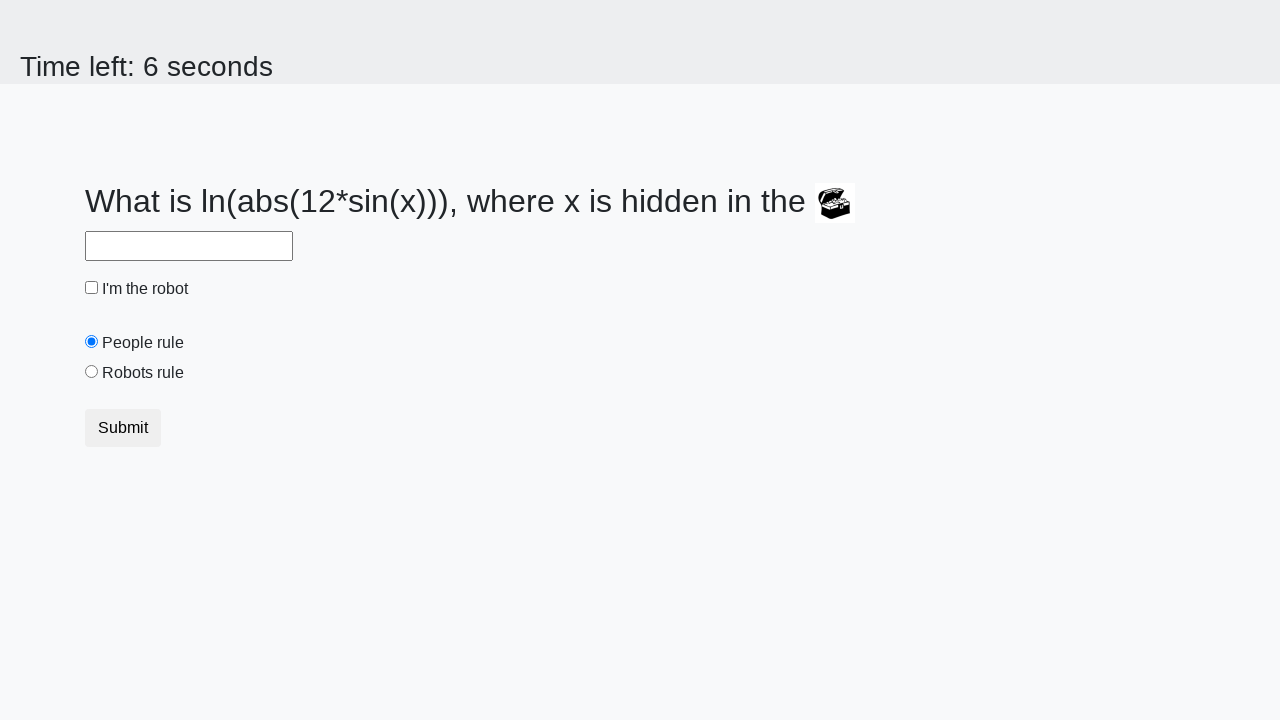

Filled answer field with calculated value: -2.2422832386981817 on #answer
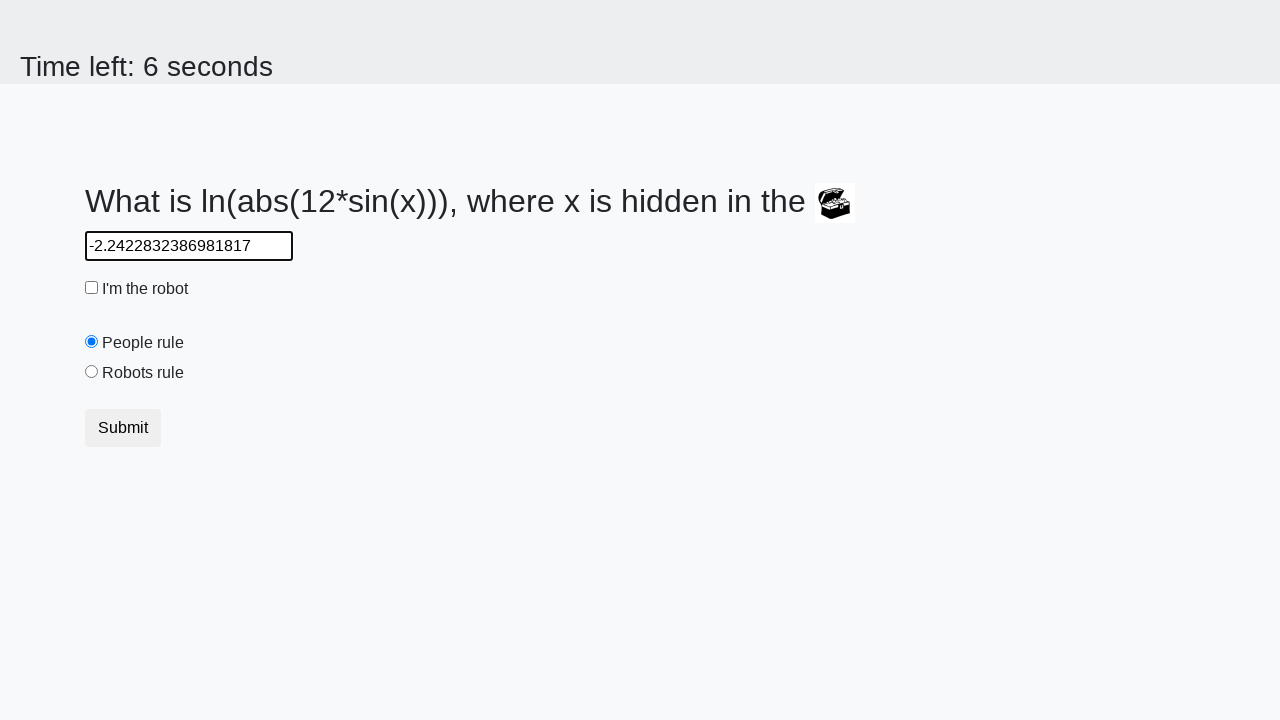

Checked the robot checkbox at (92, 288) on #robotCheckbox
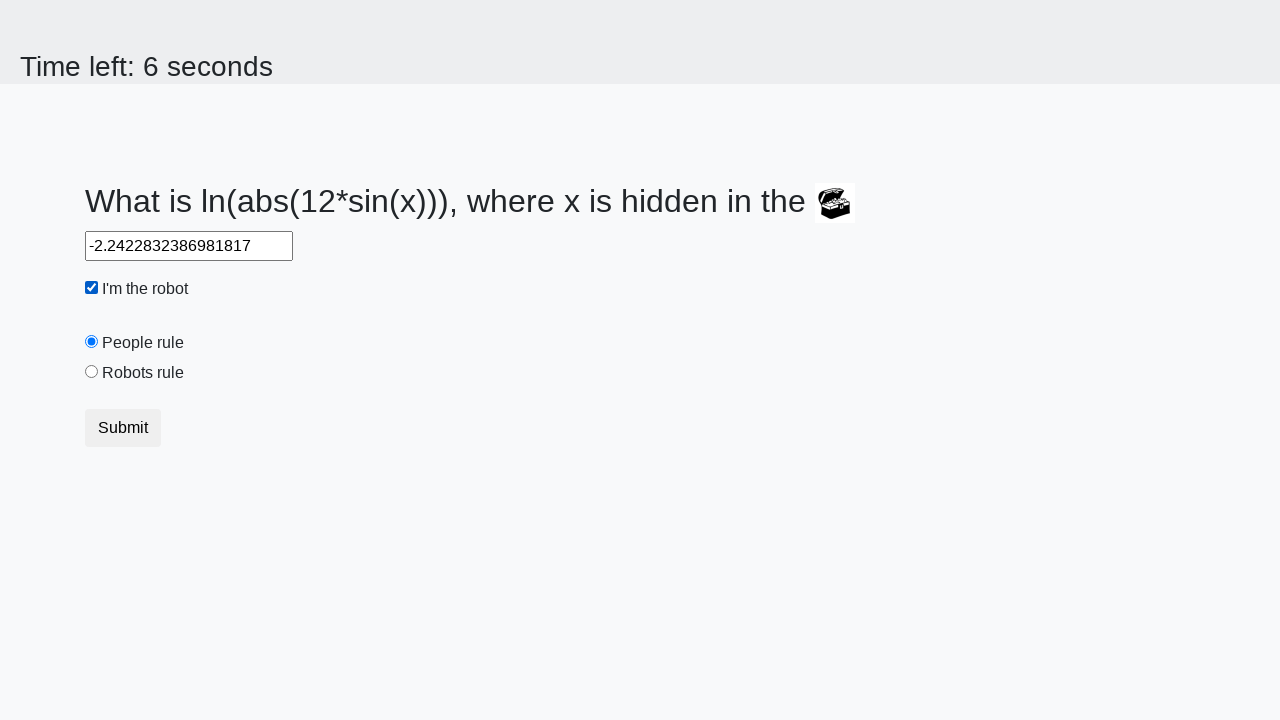

Selected the robots rule radio button at (92, 372) on #robotsRule
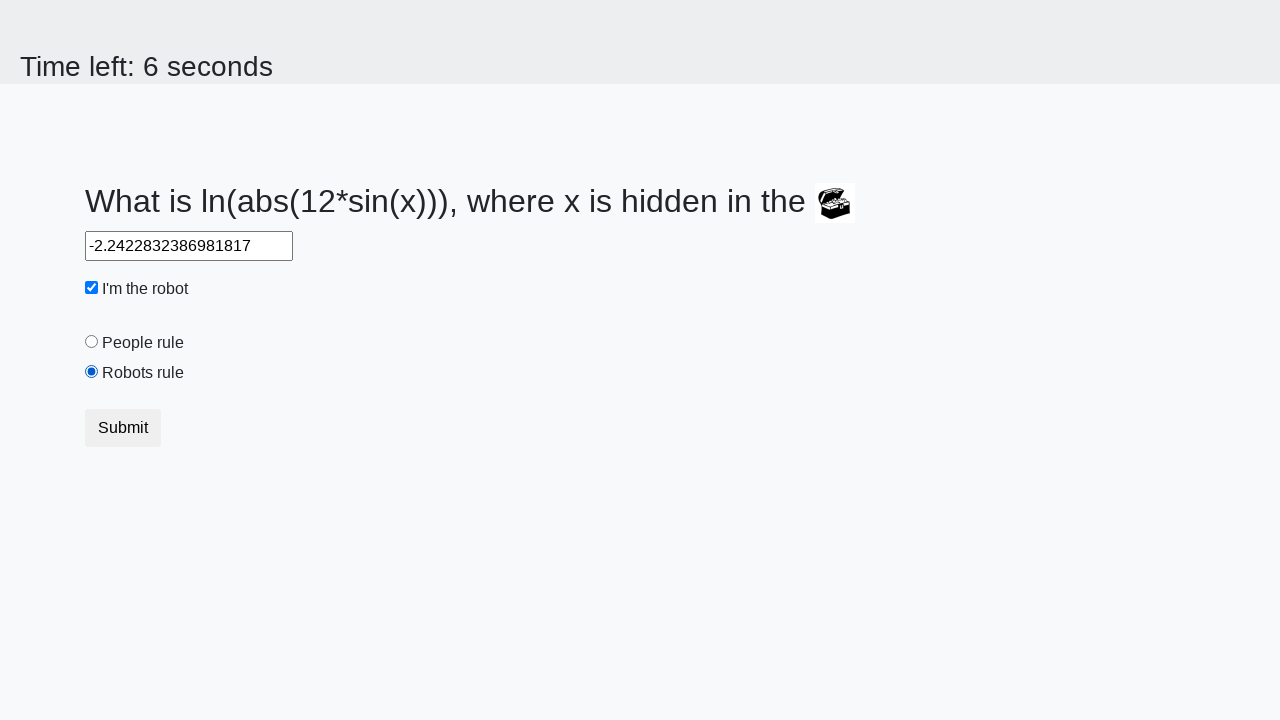

Submitted the form by clicking the default button at (123, 428) on .btn-default
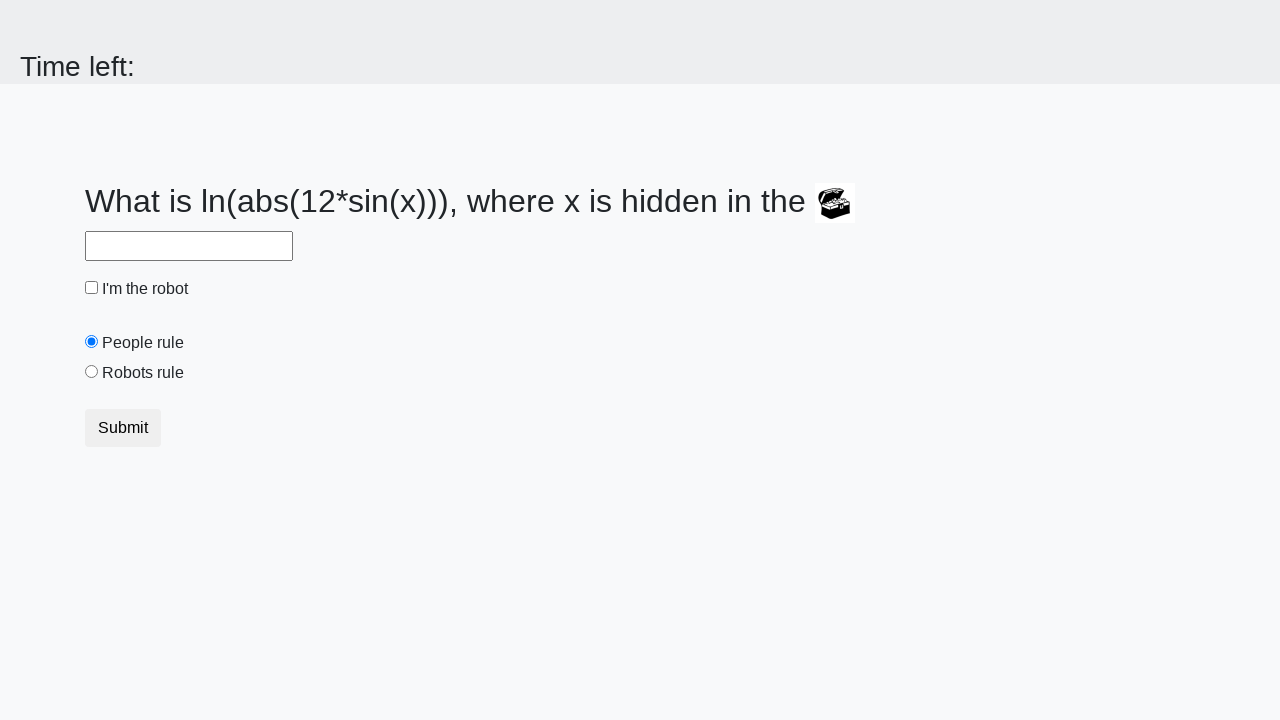

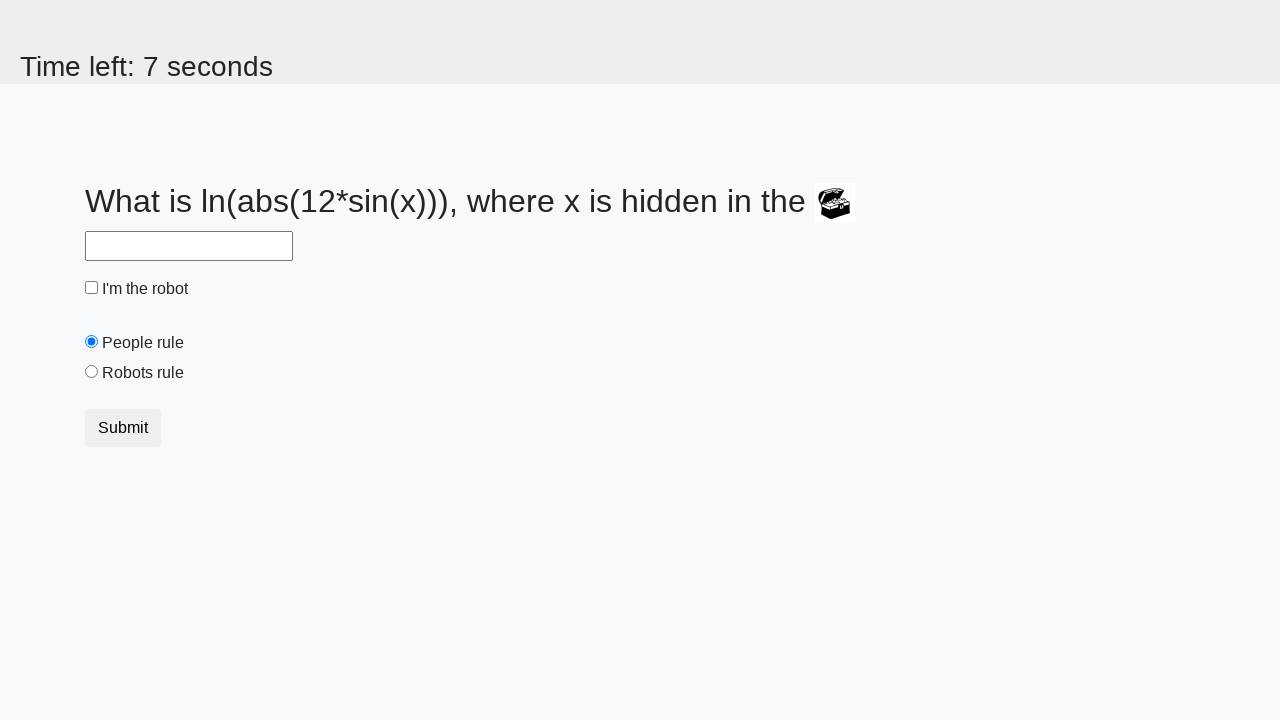